Tests typing text into an input field on the SeleniumBase demo page

Starting URL: https://seleniumbase.io/demo_page

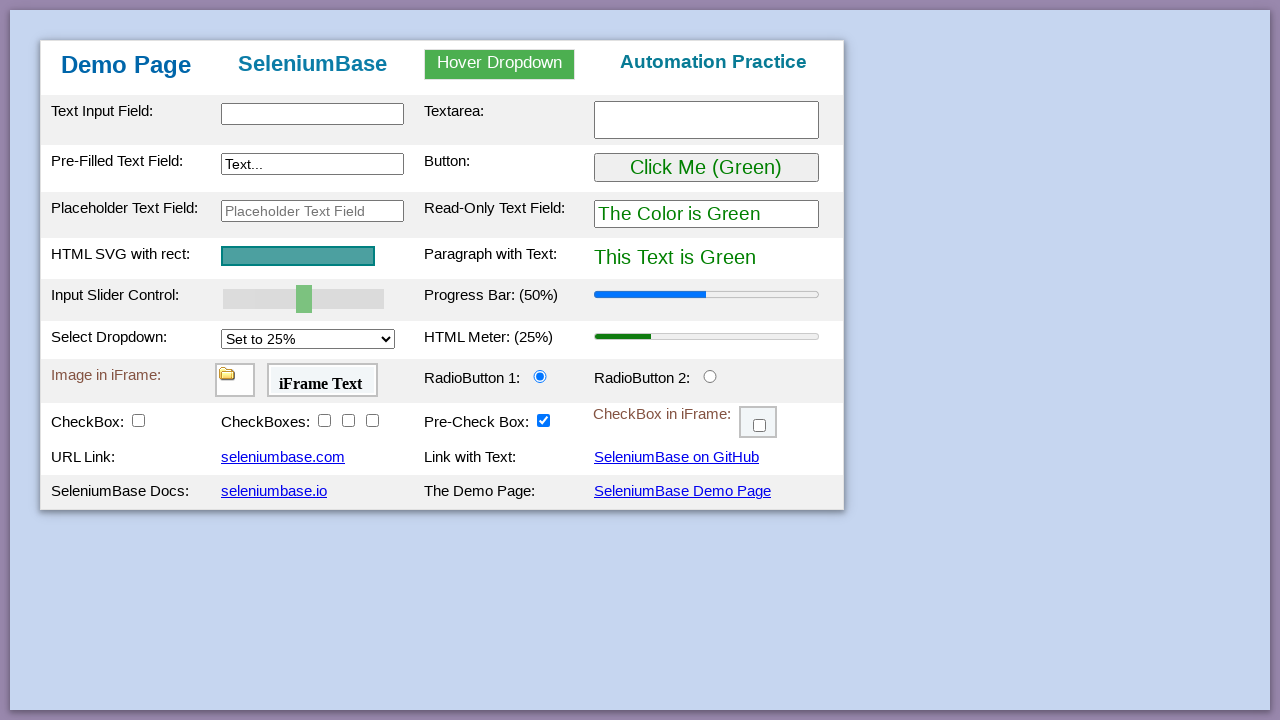

Filled text input field with 'This is Automated' on #myTextInput
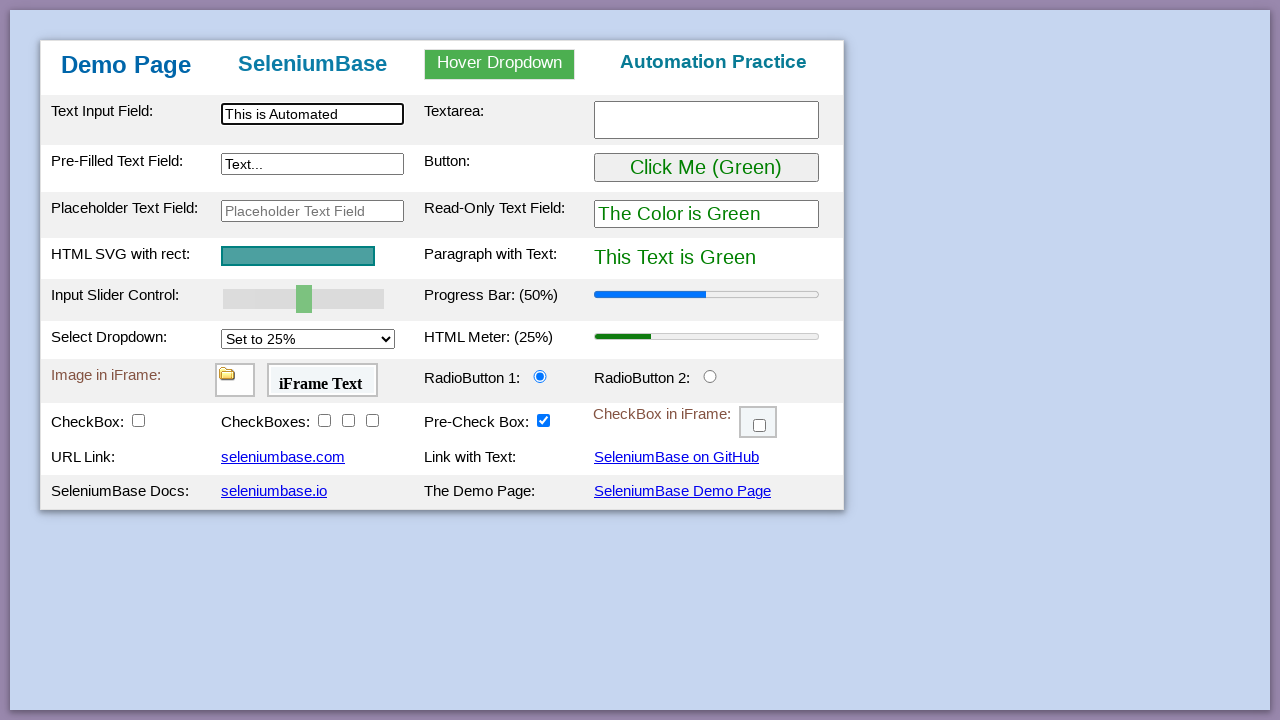

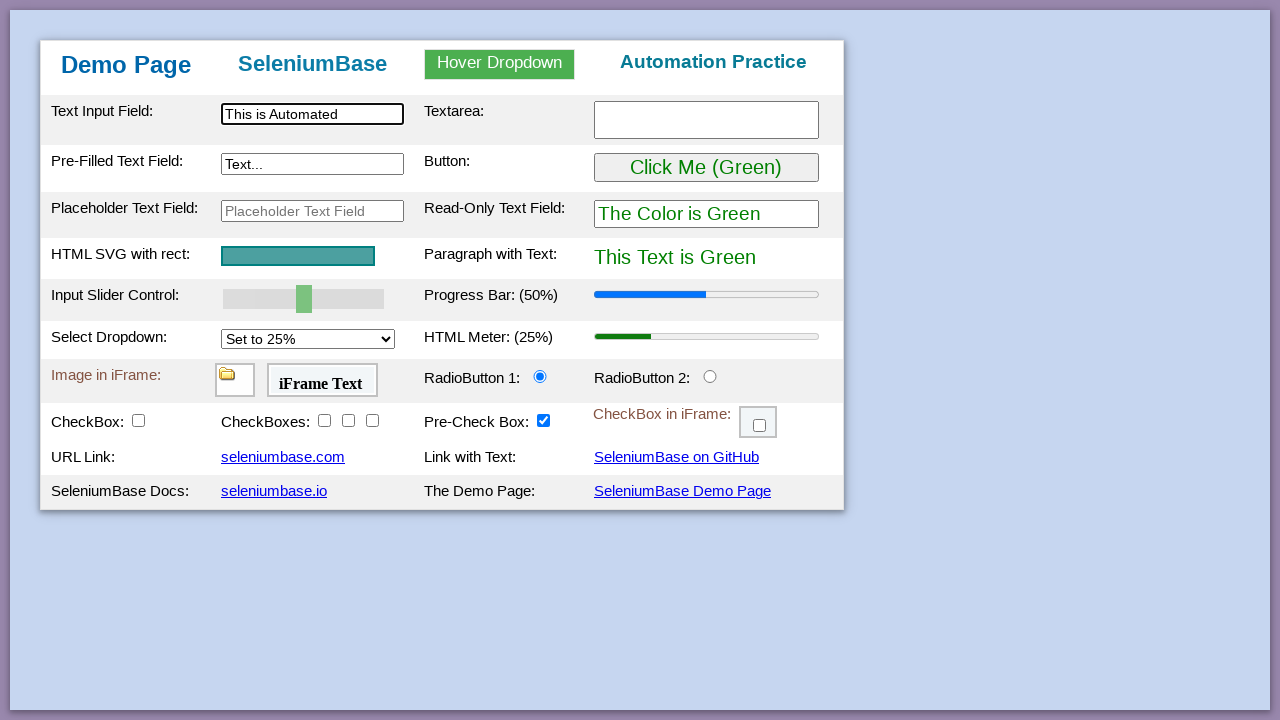